Tests checking and then unchecking the second checkbox

Starting URL: https://the-internet.herokuapp.com/checkboxes

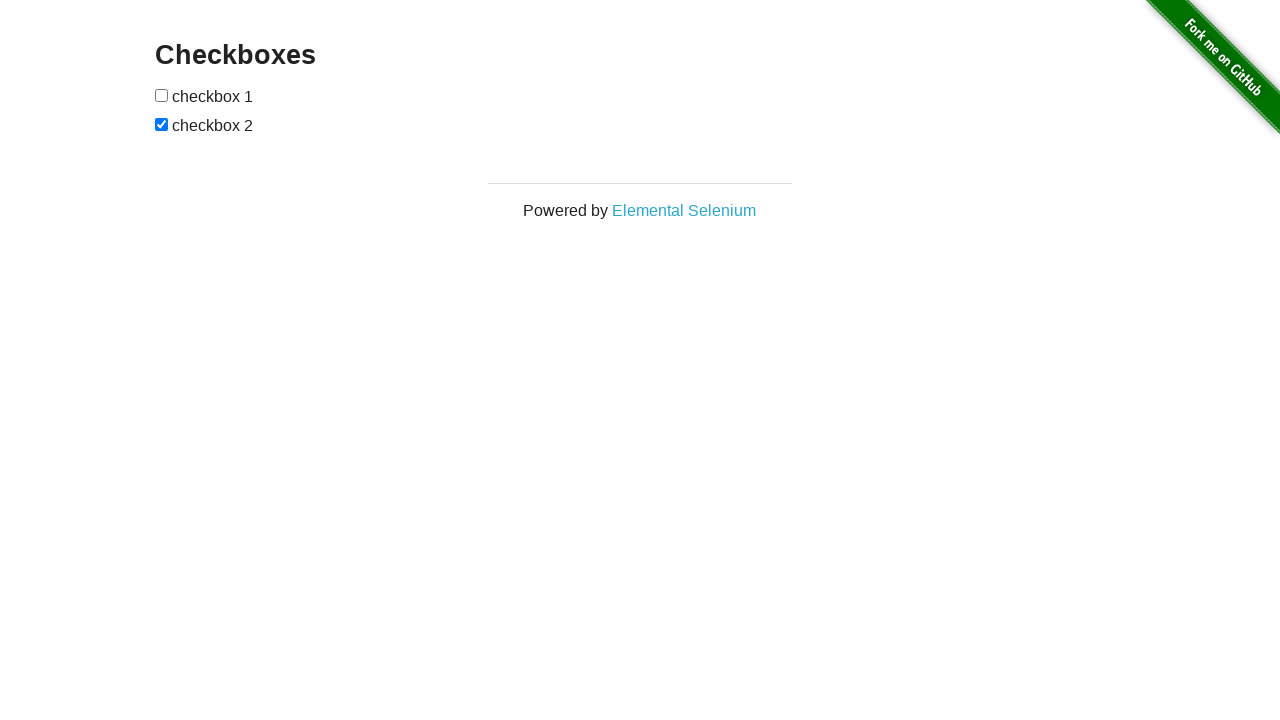

Located the second checkbox element
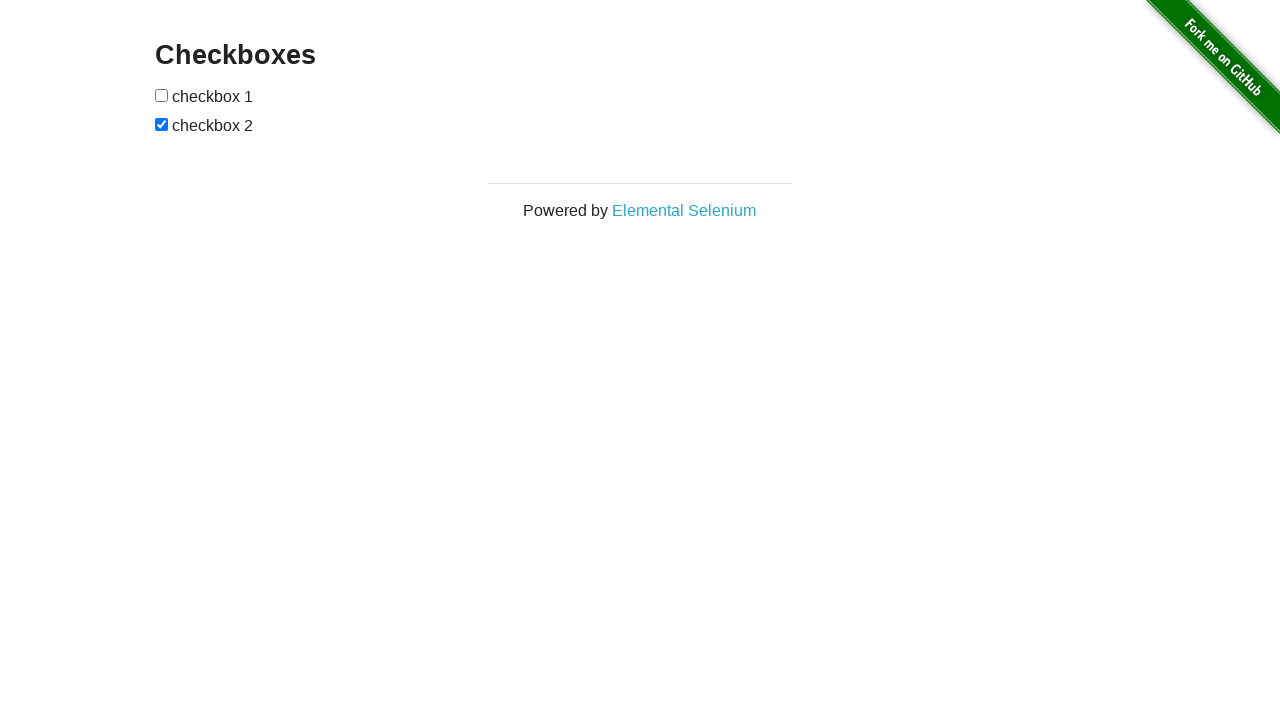

Unchecked the second checkbox at (162, 124) on input[type='checkbox'] >> nth=1
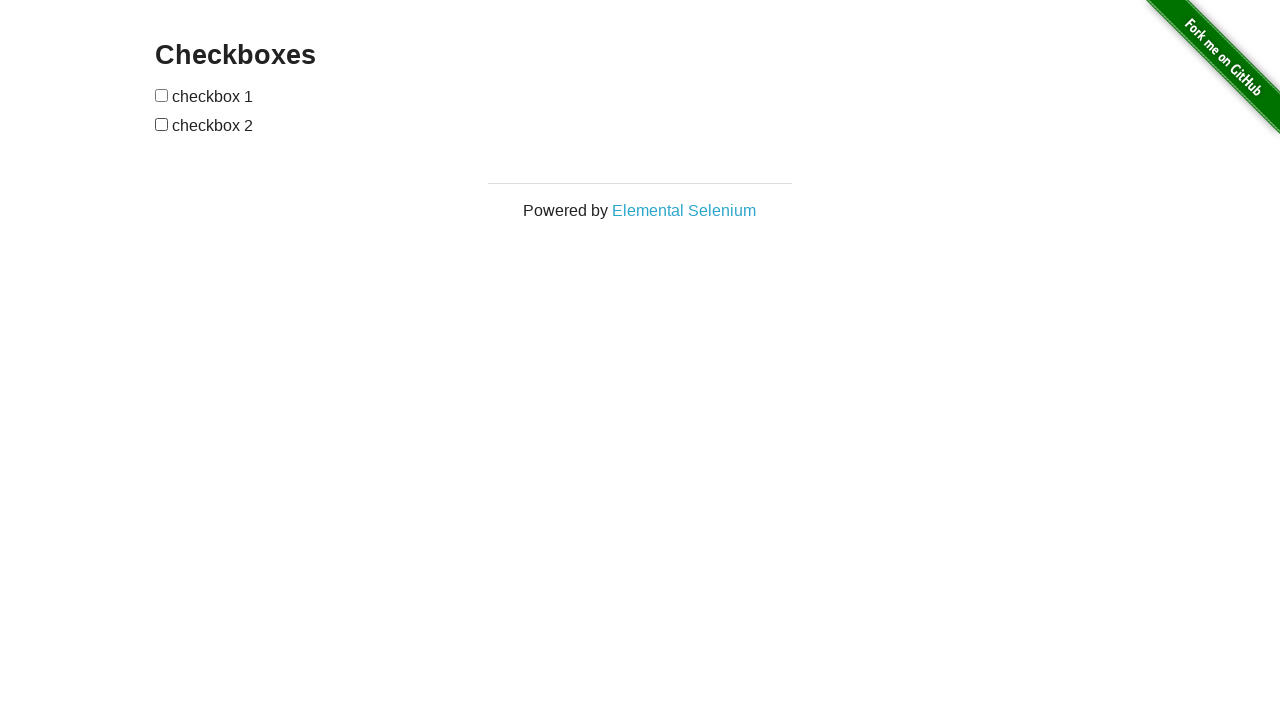

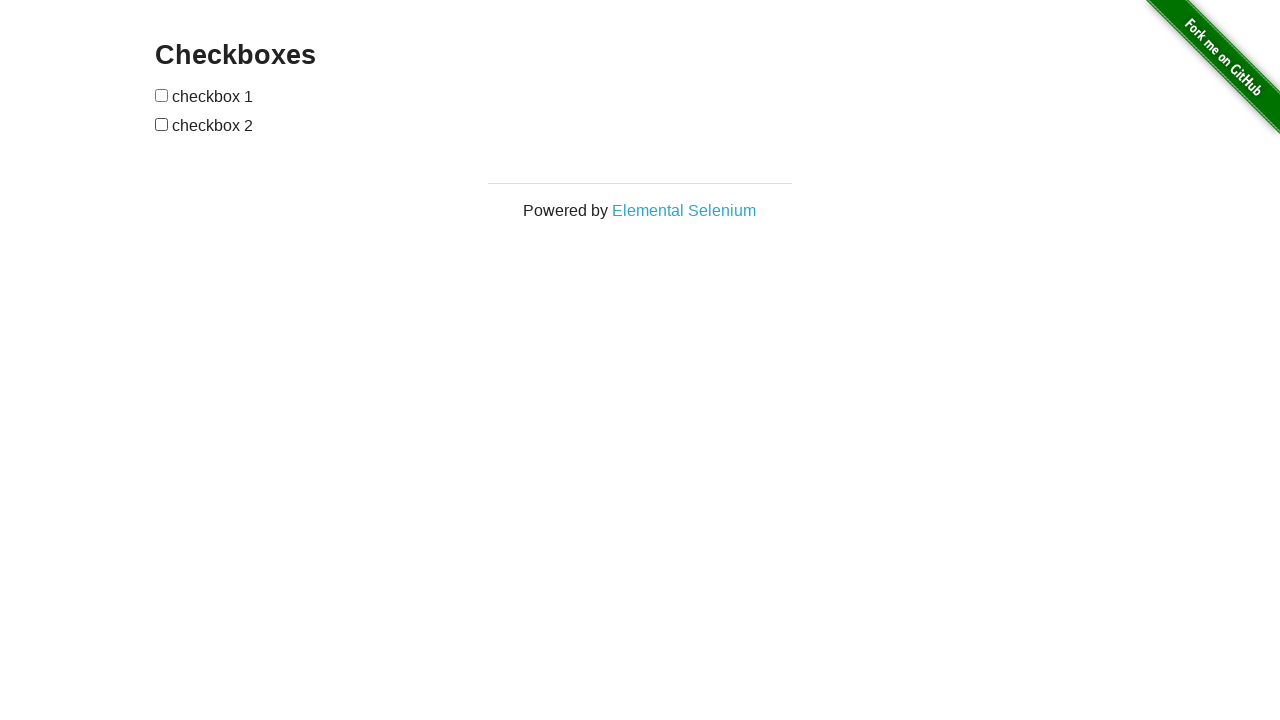